Tests that edits are saved when the input loses focus (blur event)

Starting URL: https://demo.playwright.dev/todomvc

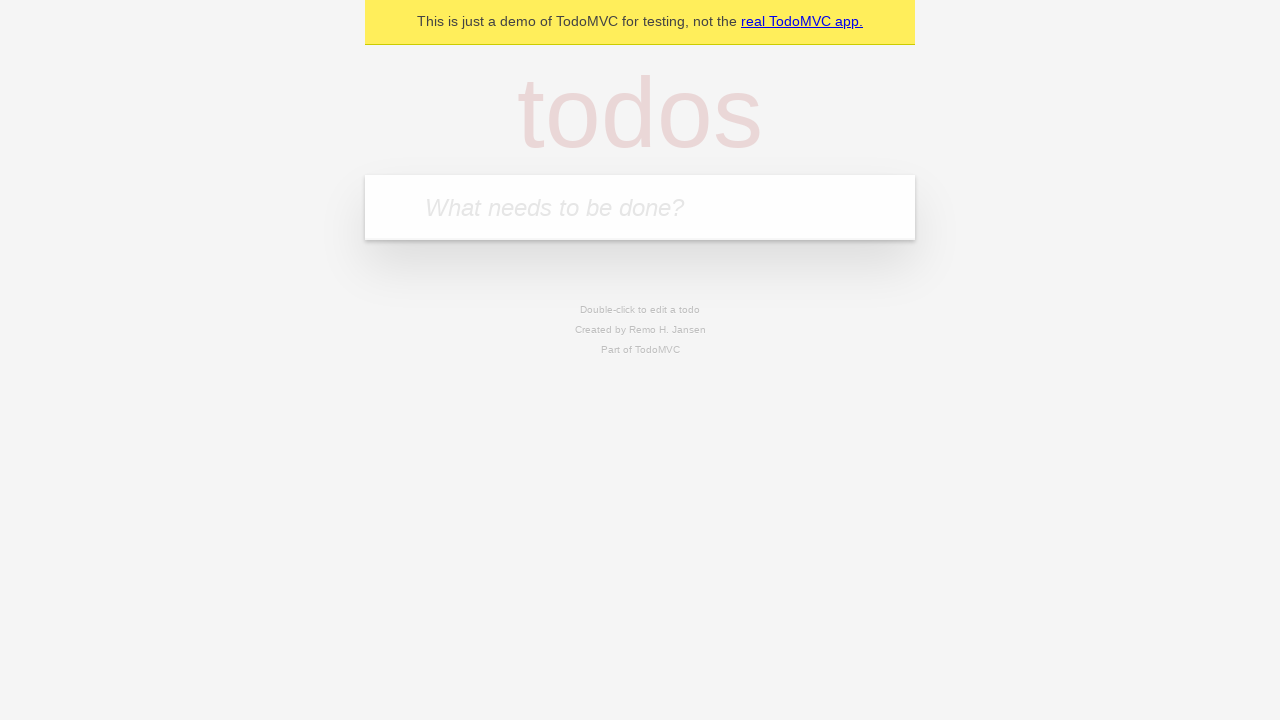

Filled new todo input with 'buy some cheese' on .new-todo
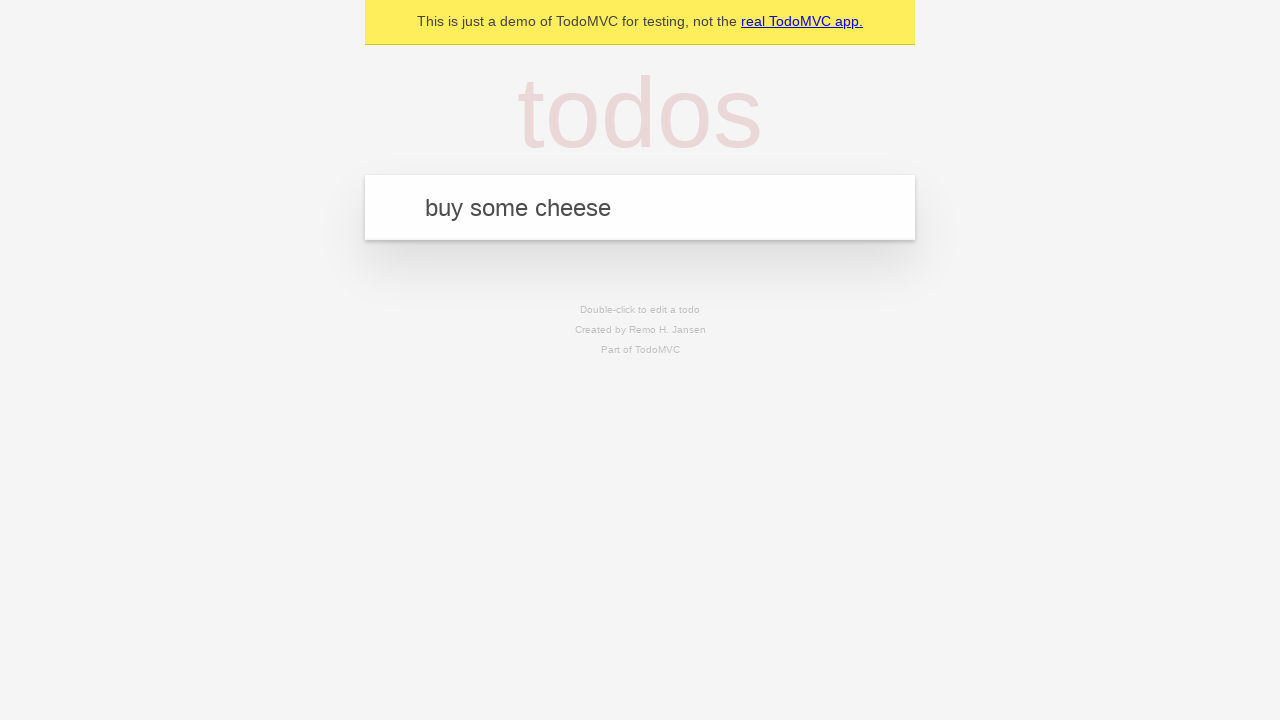

Pressed Enter to create first todo on .new-todo
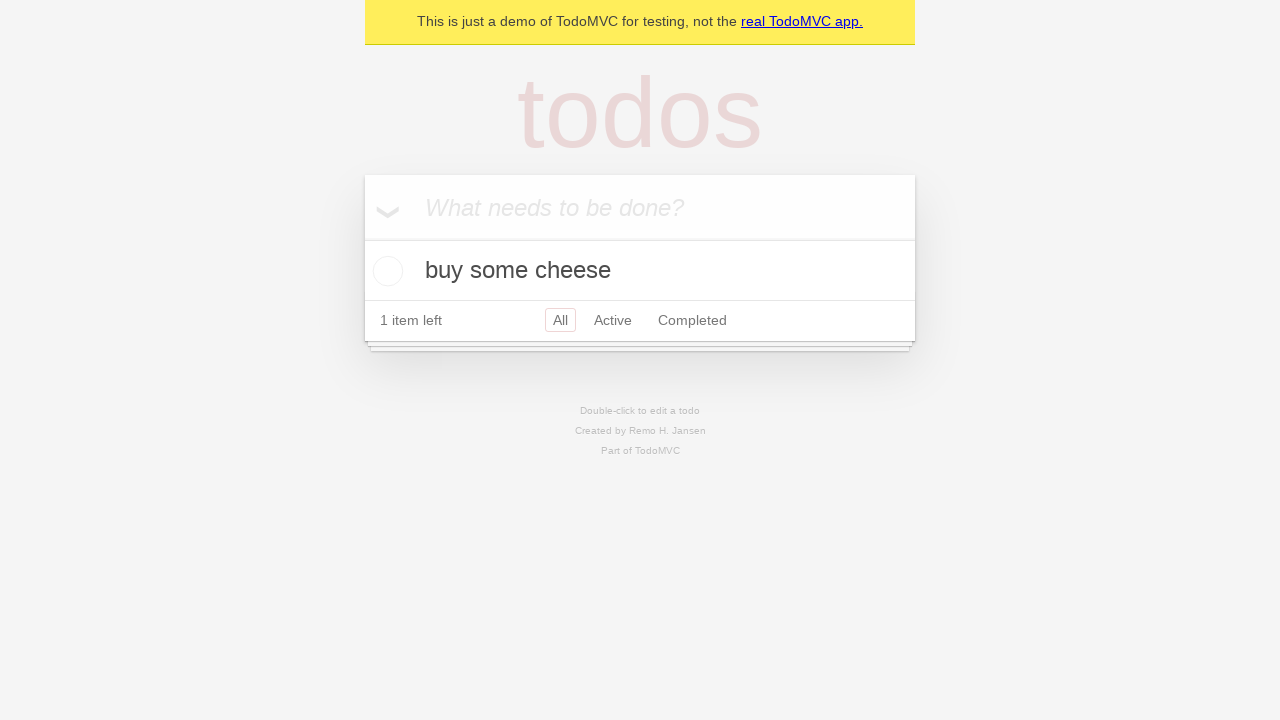

Filled new todo input with 'feed the cat' on .new-todo
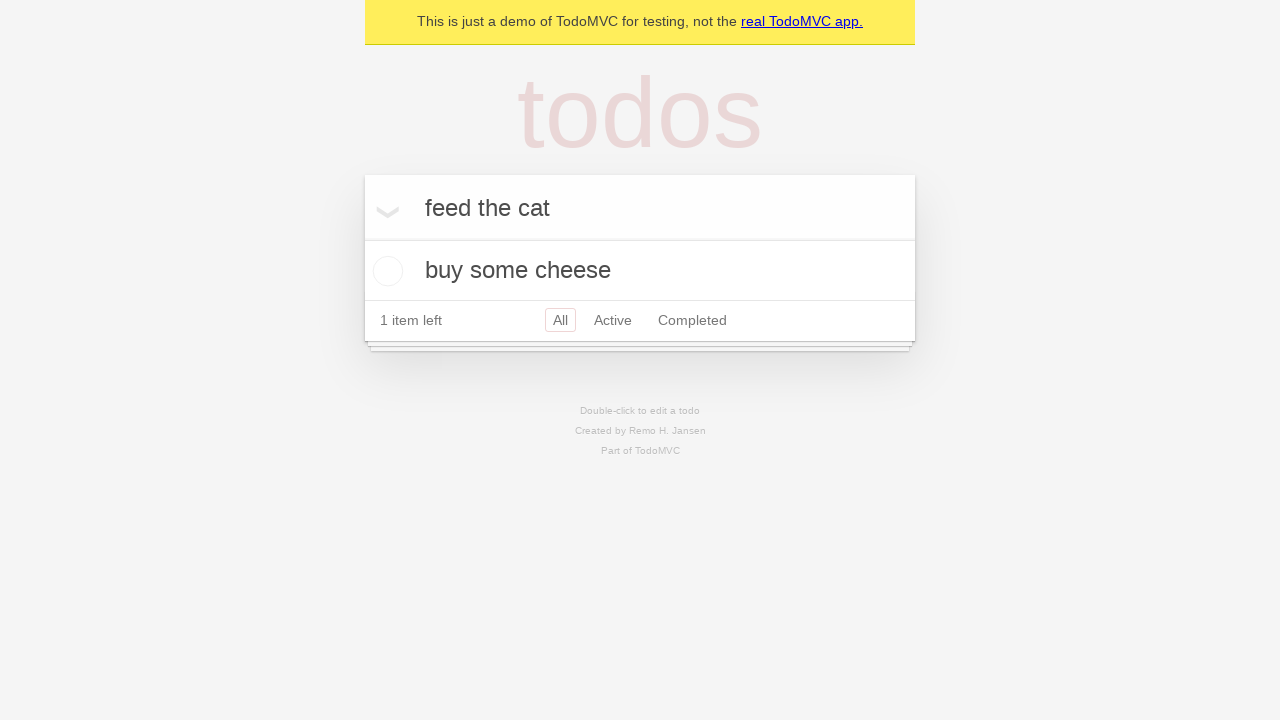

Pressed Enter to create second todo on .new-todo
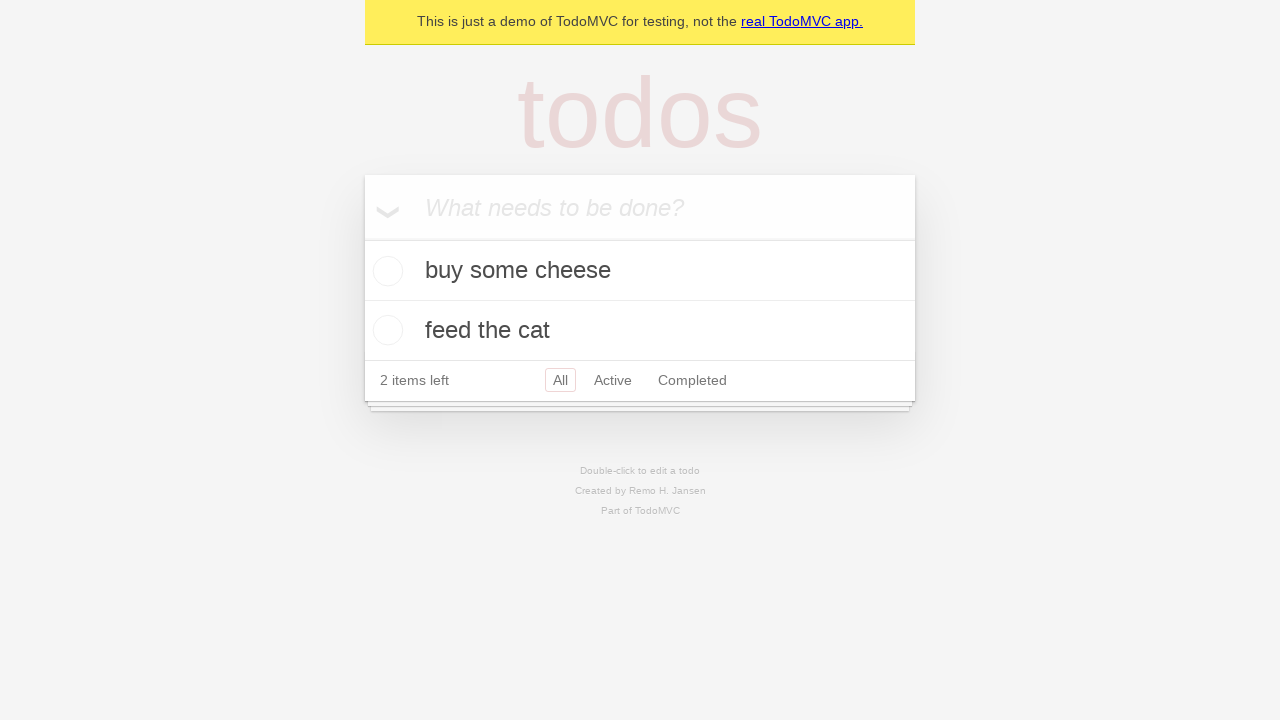

Filled new todo input with 'book a doctors appointment' on .new-todo
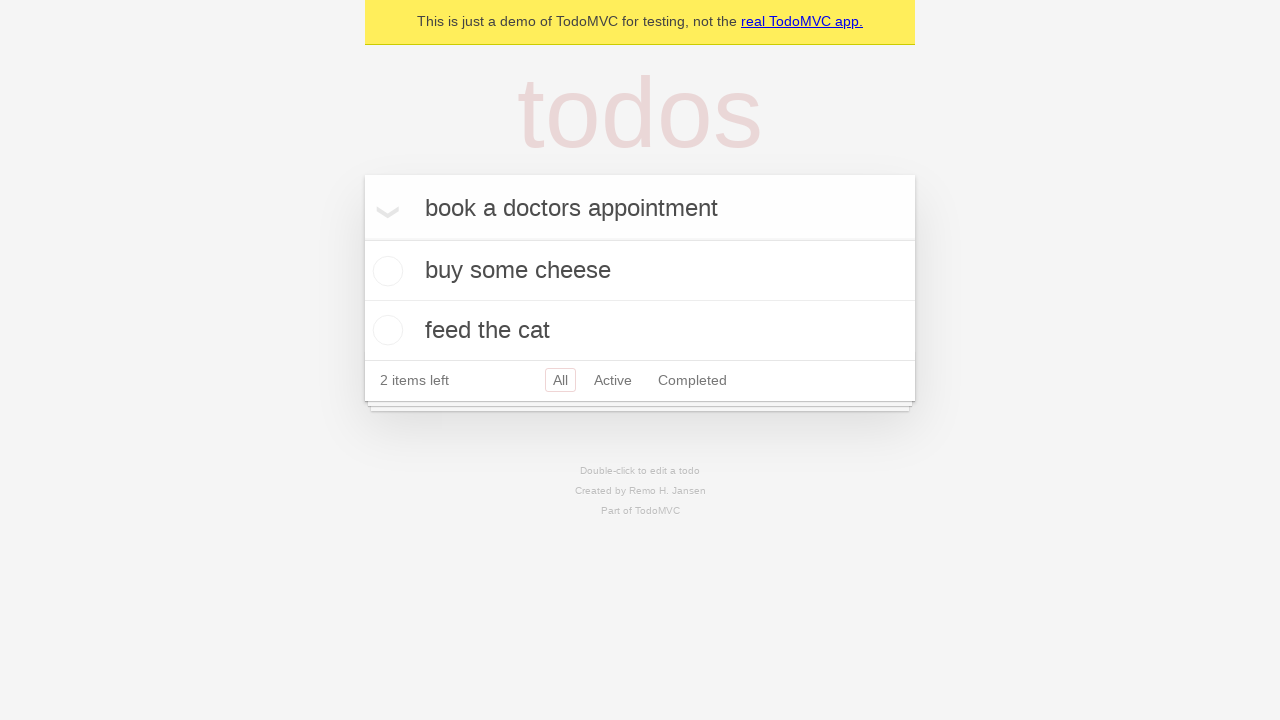

Pressed Enter to create third todo on .new-todo
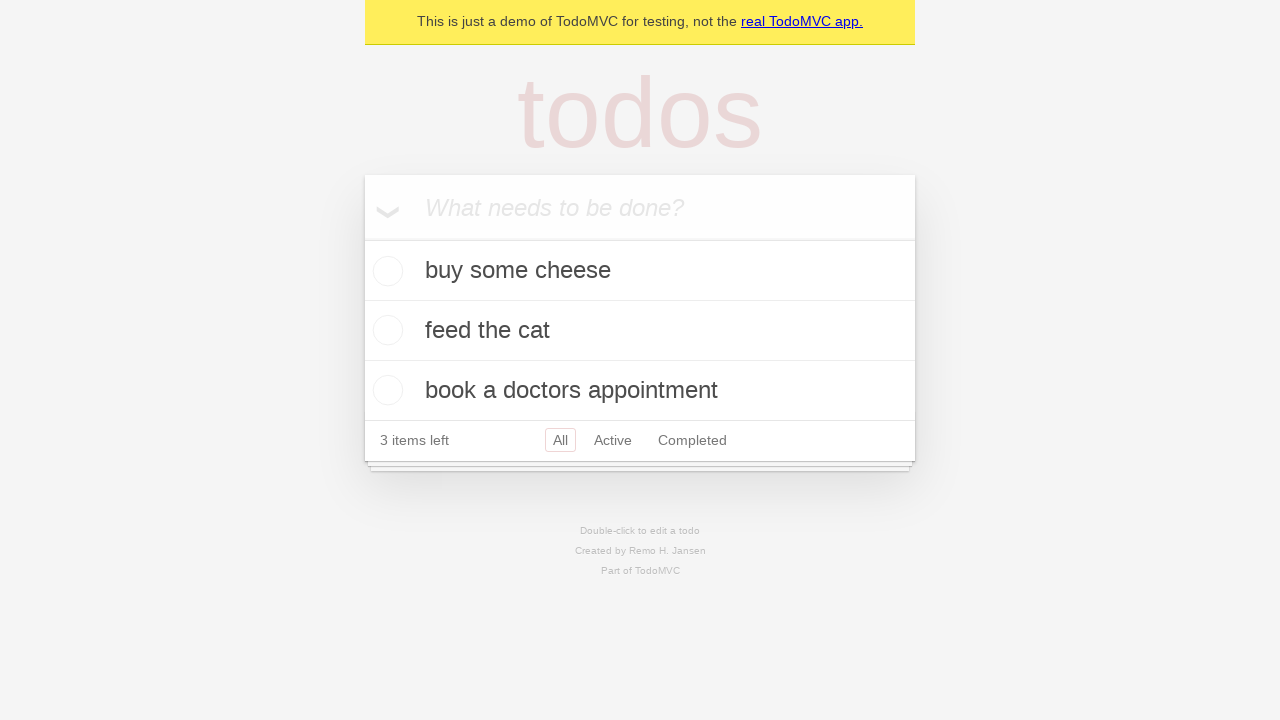

Double-clicked second todo item to enter edit mode at (640, 331) on .todo-list li >> nth=1
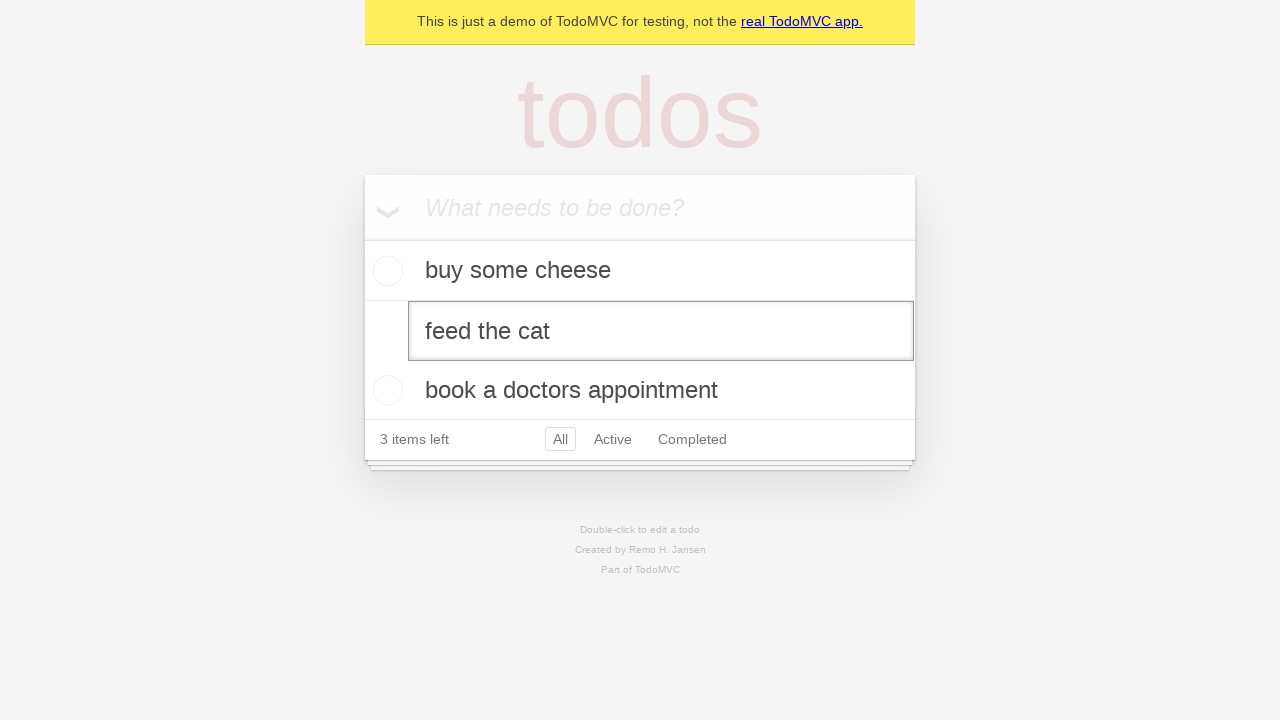

Filled edit input with 'buy some sausages' on .todo-list li >> nth=1 >> .edit
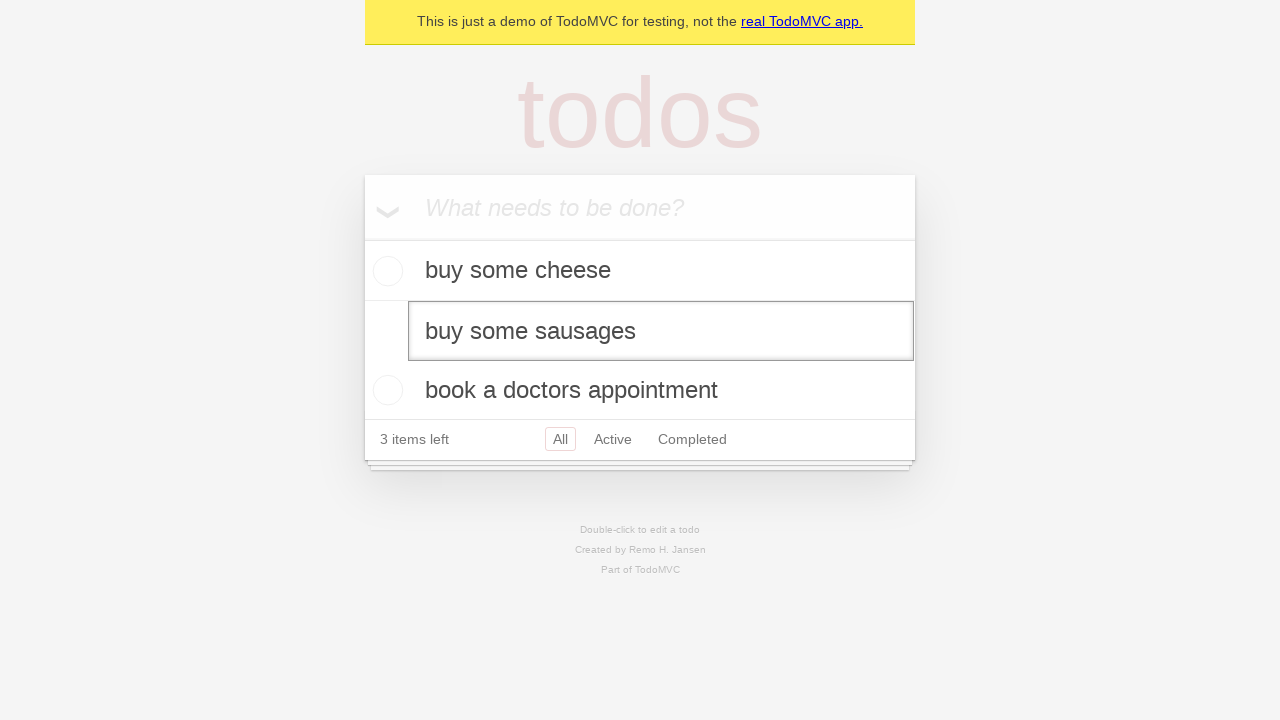

Dispatched blur event on edit input to save changes
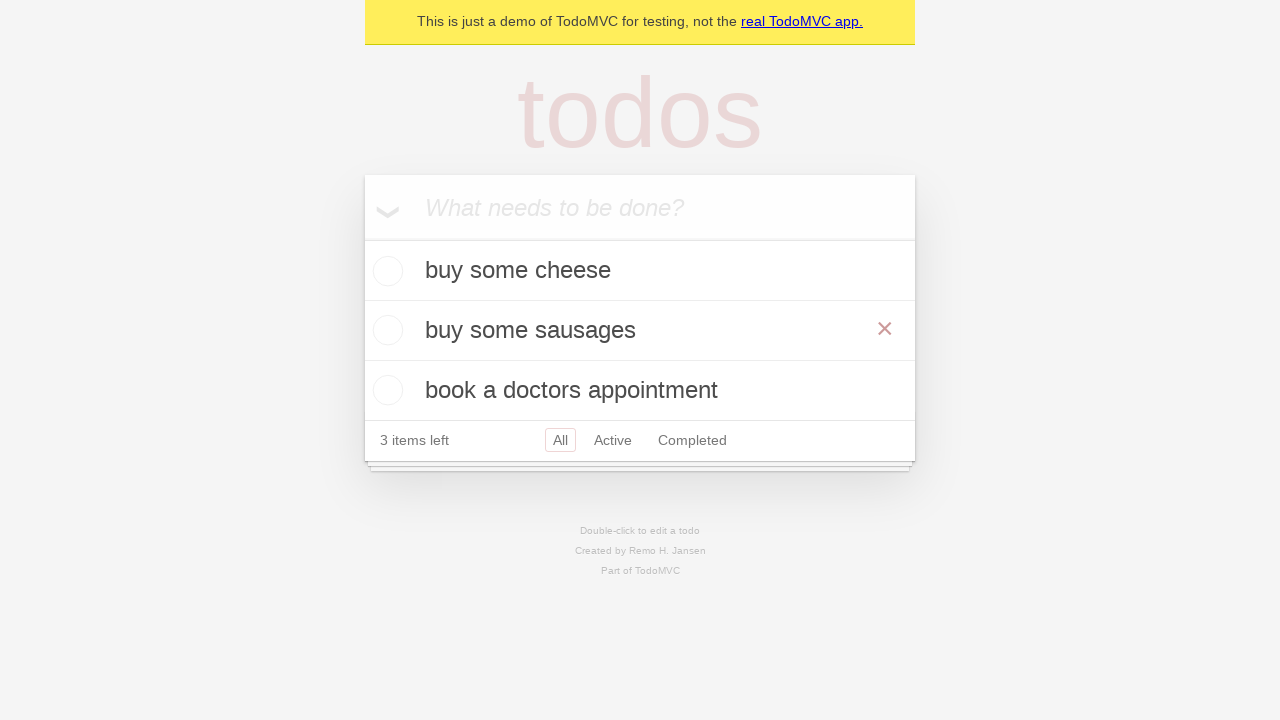

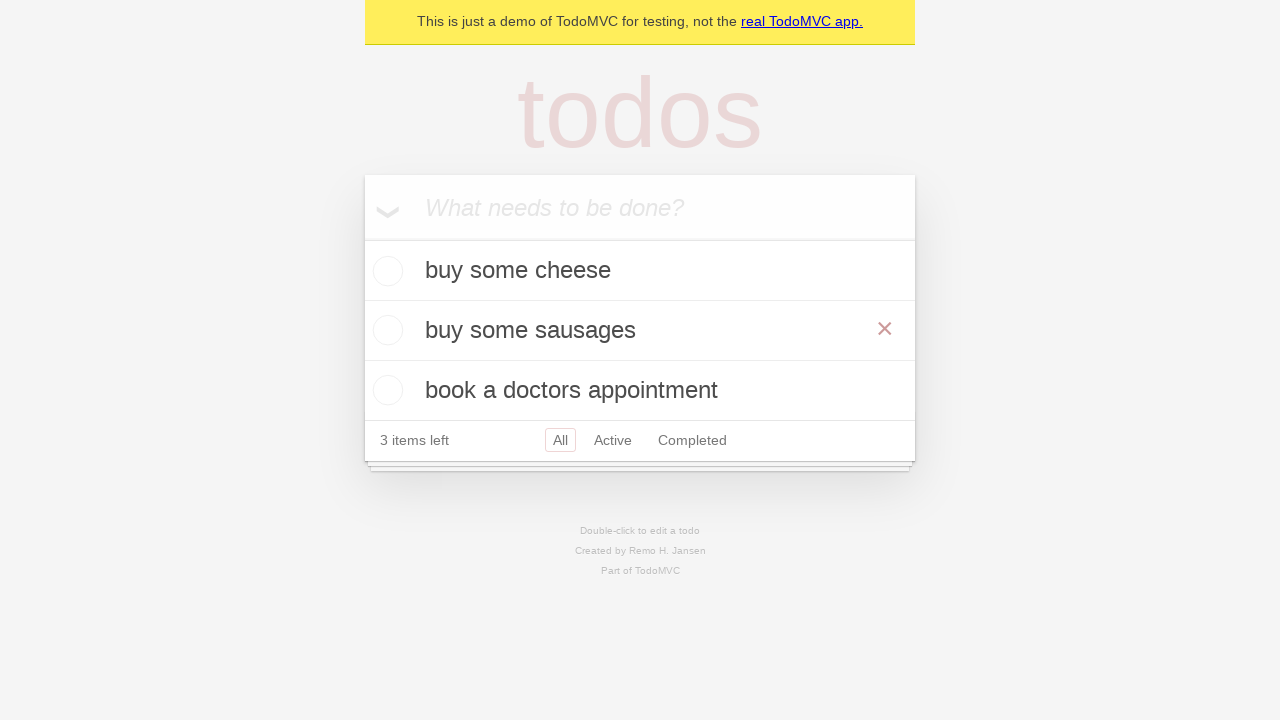